Tests entering text in a JavaScript prompt dialog by clicking the third button, entering a name, accepting the alert, and verifying the name appears in the result message

Starting URL: https://the-internet.herokuapp.com/javascript_alerts

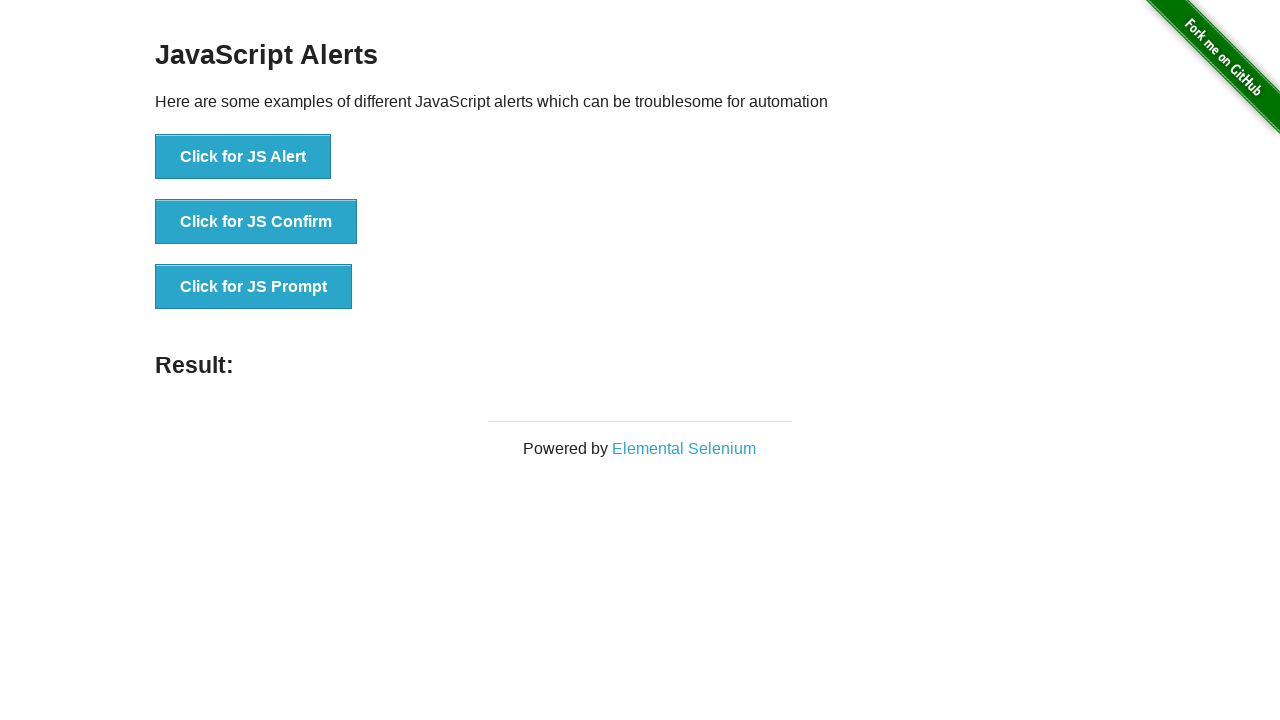

Set up dialog handler to accept prompt with 'Maria Johnson'
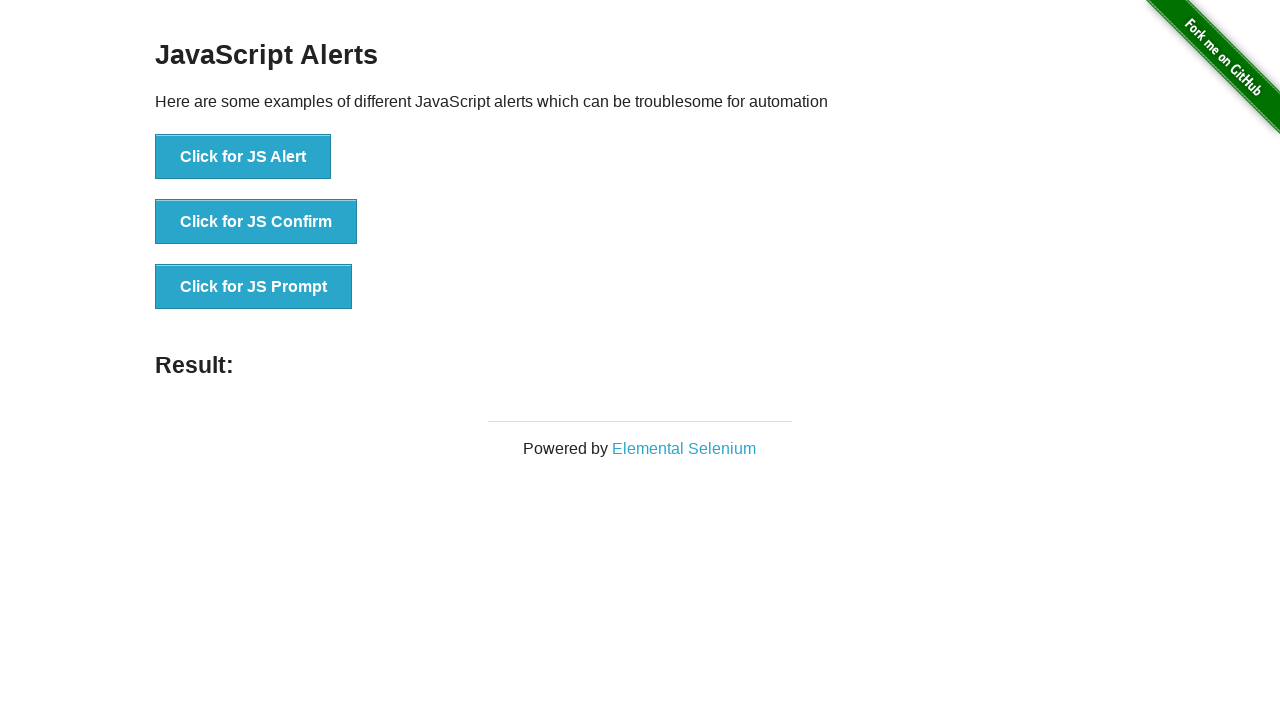

Clicked the JS Prompt button at (254, 287) on text=Click for JS Prompt
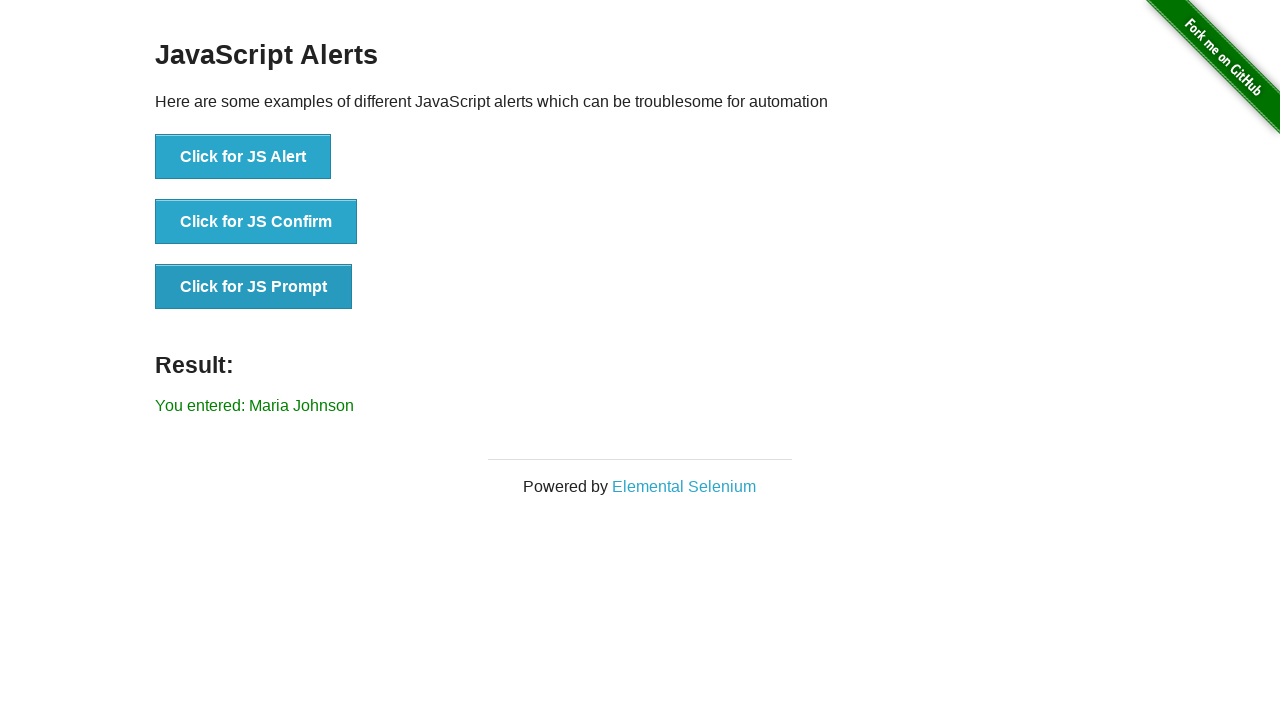

Result element loaded
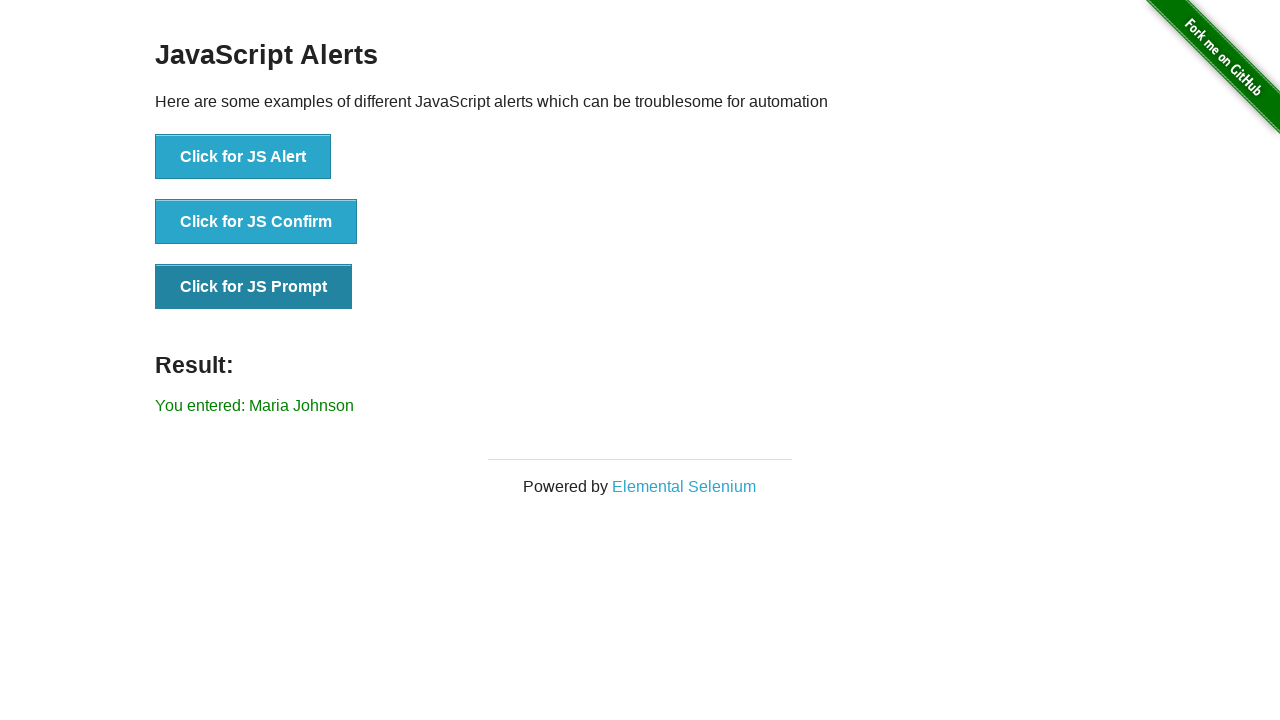

Retrieved result text content
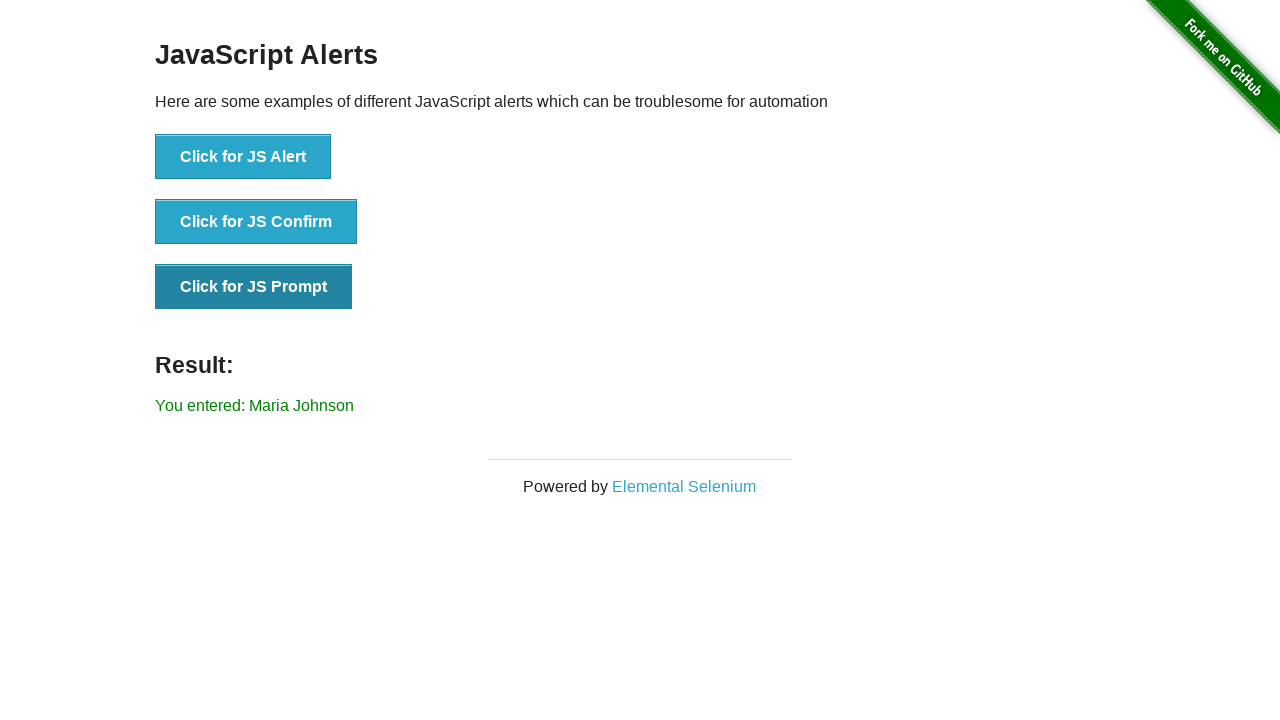

Verified 'Maria Johnson' appears in result message
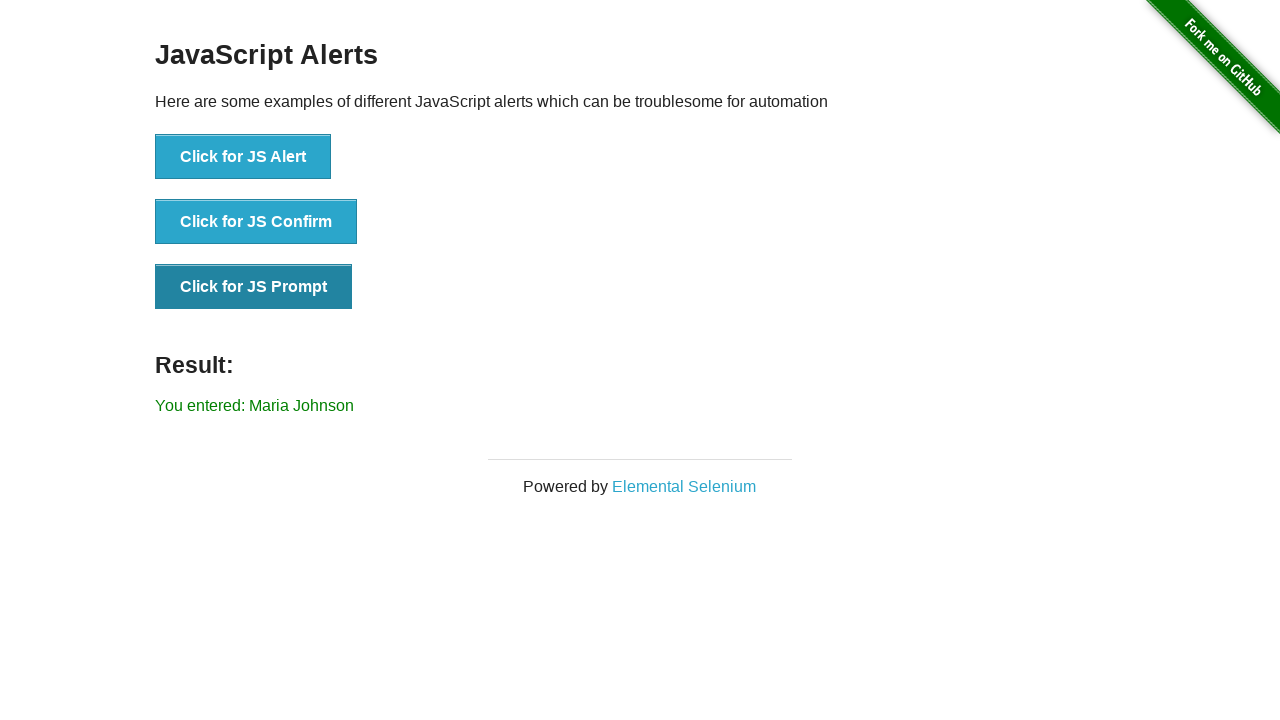

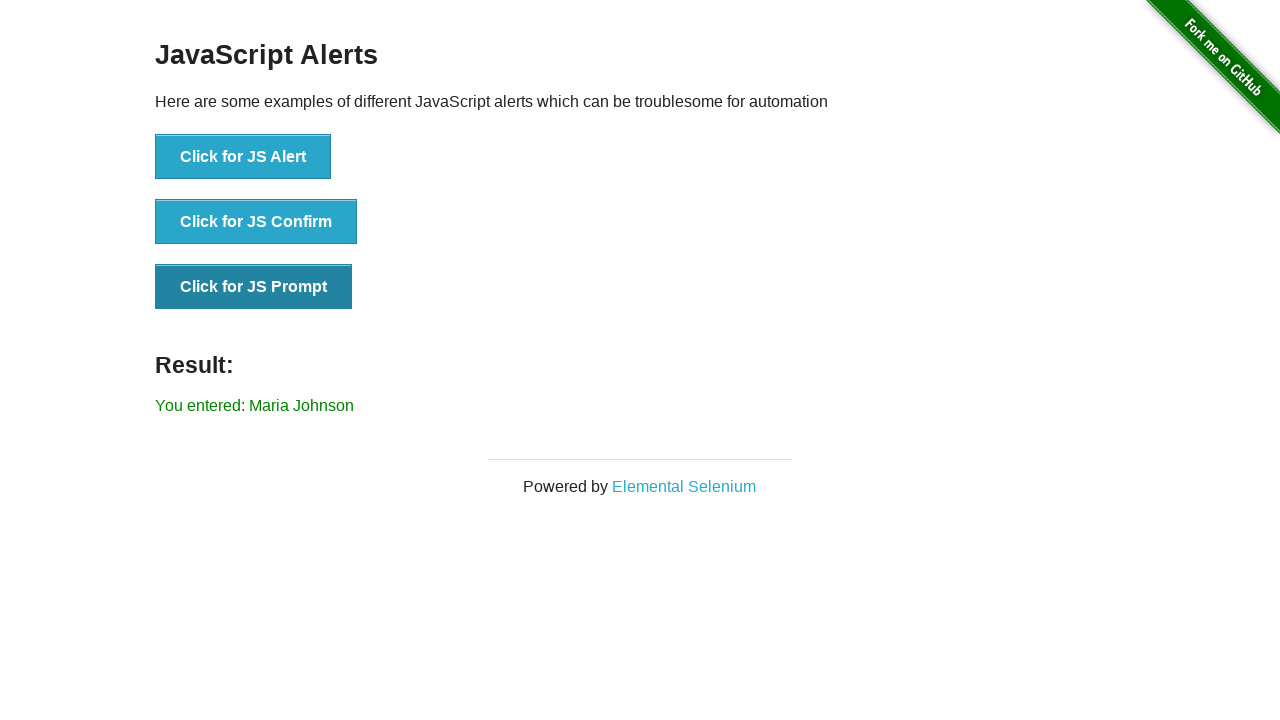